Tests the text box form on demoqa.com by filling in the Full Name and Email fields with test data.

Starting URL: https://demoqa.com/text-box

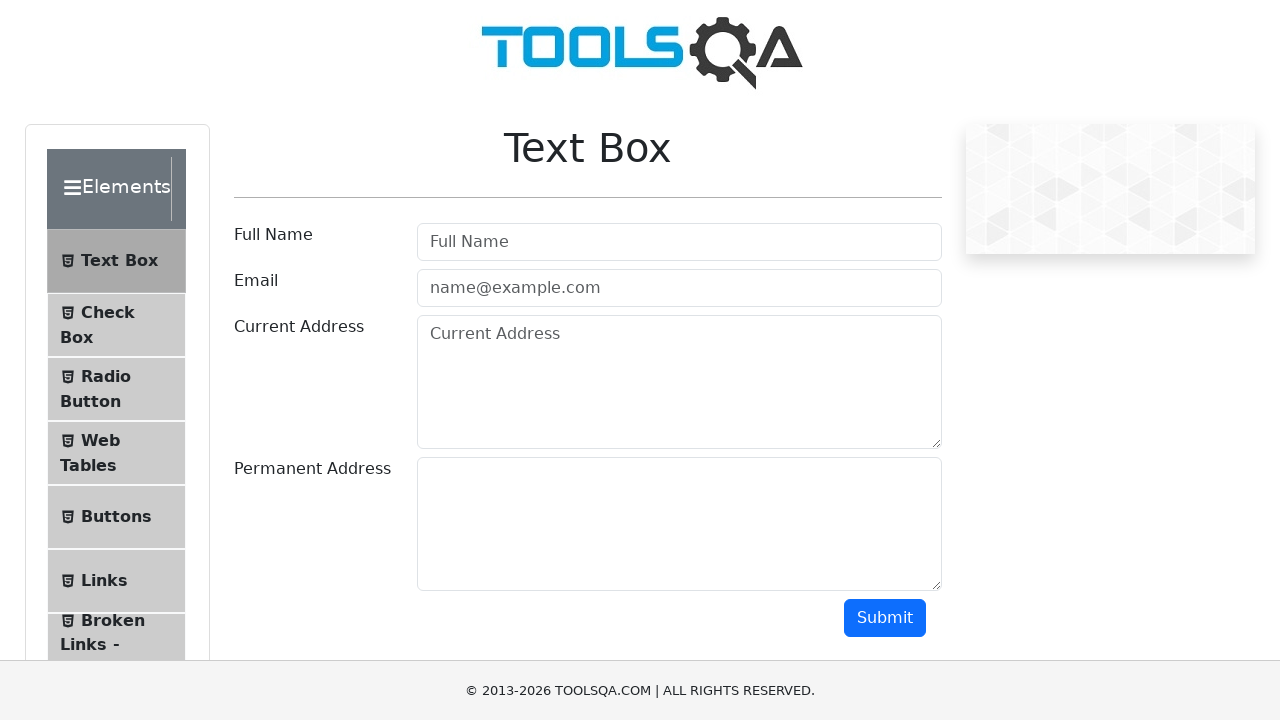

Clicked the Full Name text box at (679, 242) on internal:role=textbox[name="Full Name"i]
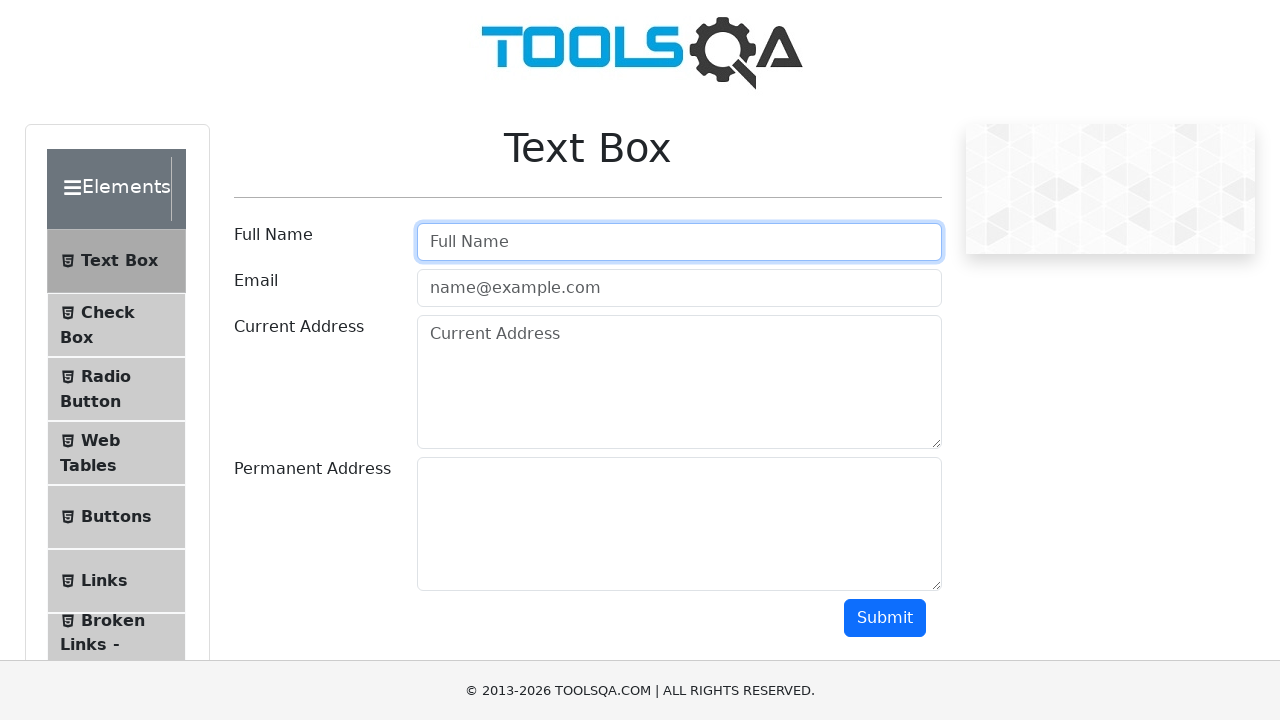

Filled Full Name field with 'Depp' on internal:role=textbox[name="Full Name"i]
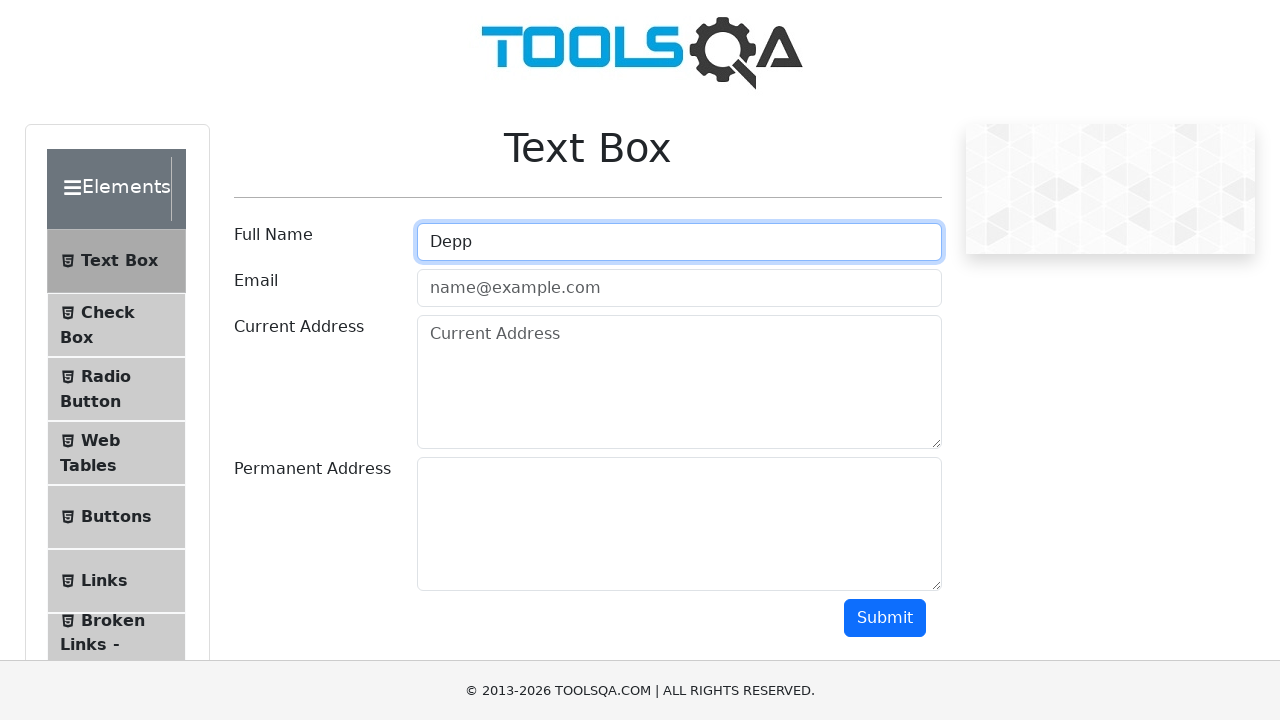

Clicked the Email text box at (679, 288) on internal:role=textbox[name="name@example.com"i]
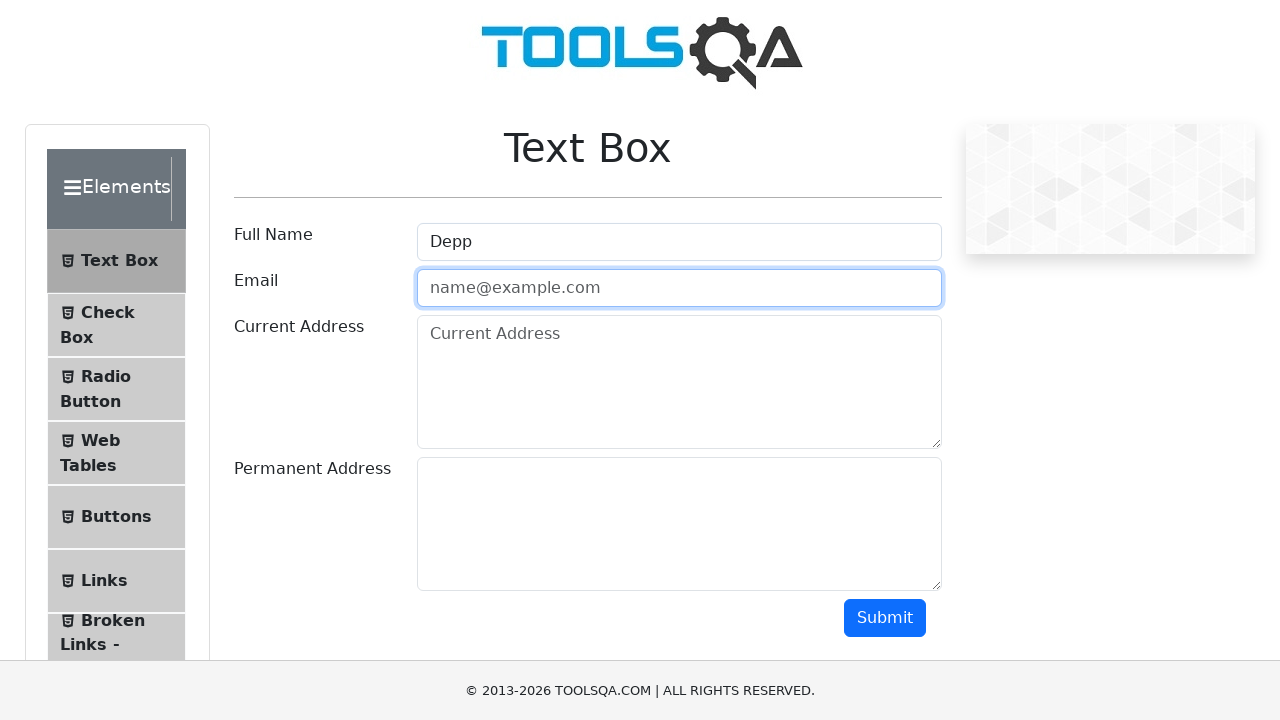

Filled Email field with 'John@gmail.com' on internal:role=textbox[name="name@example.com"i]
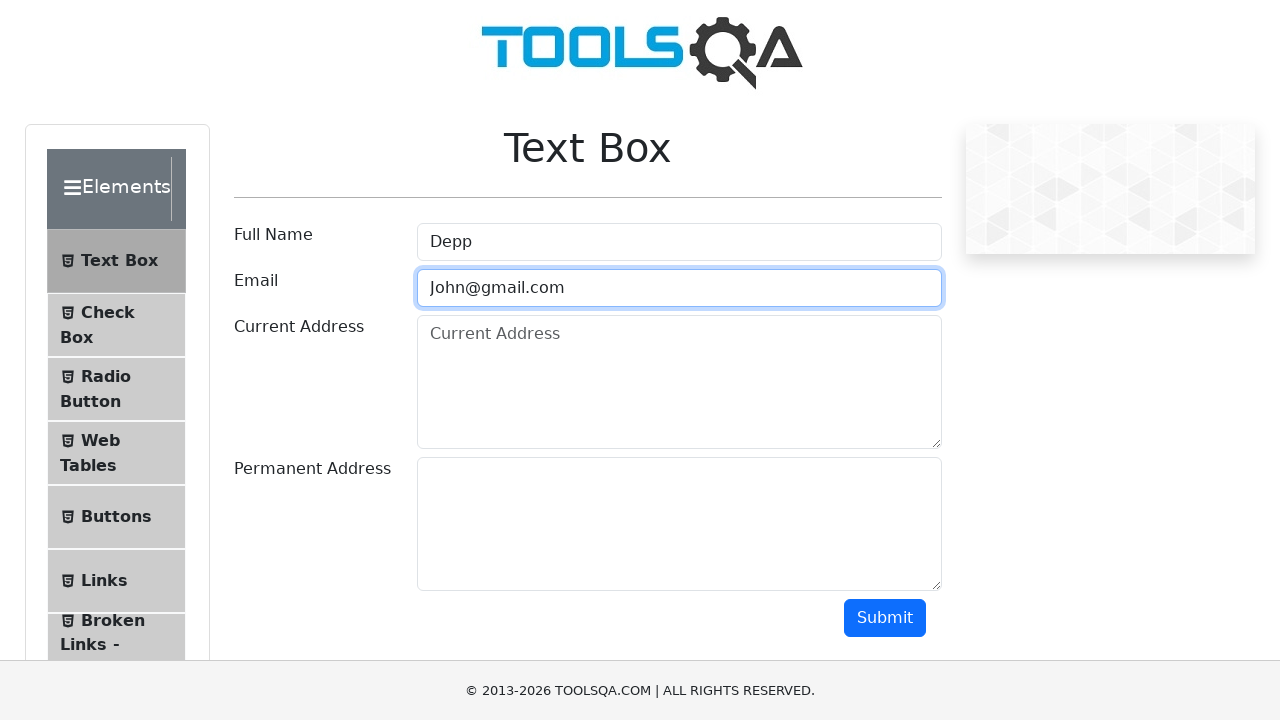

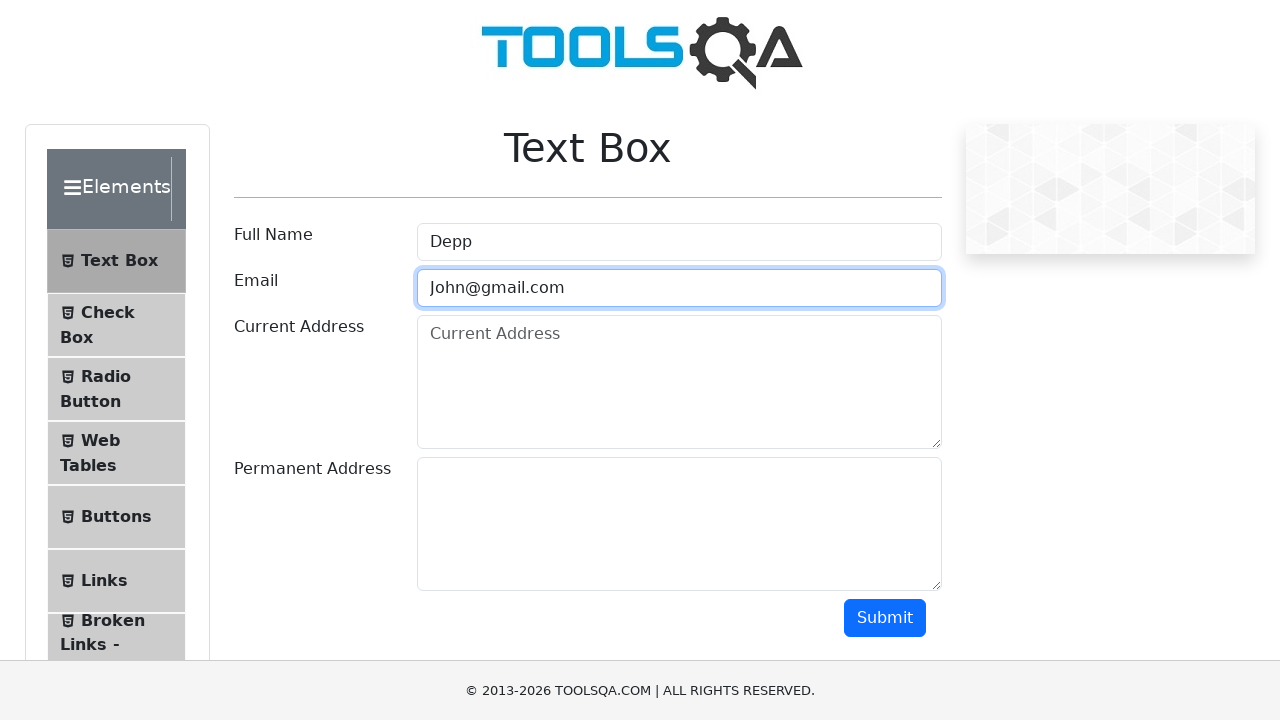